Verifies the webpage title is correct after visiting the webshop homepage

Starting URL: https://webshop-agil-testautomatiserare.netlify.app/

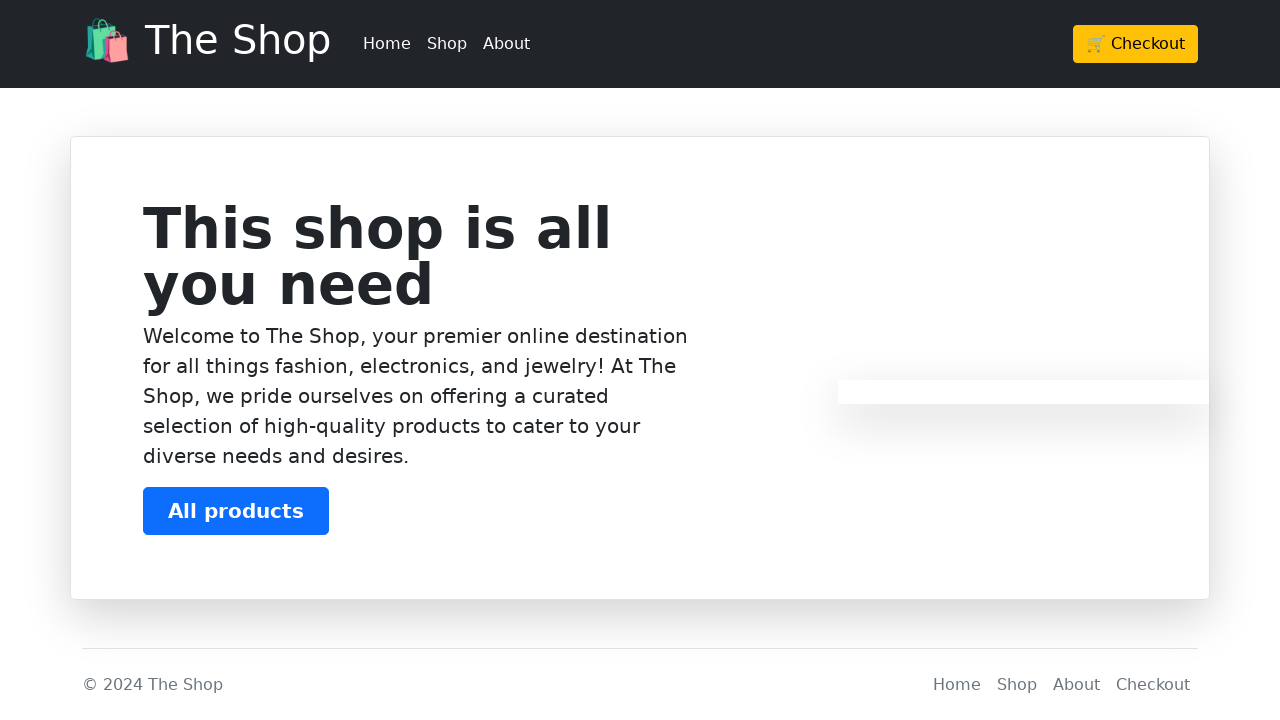

Navigated to webshop homepage
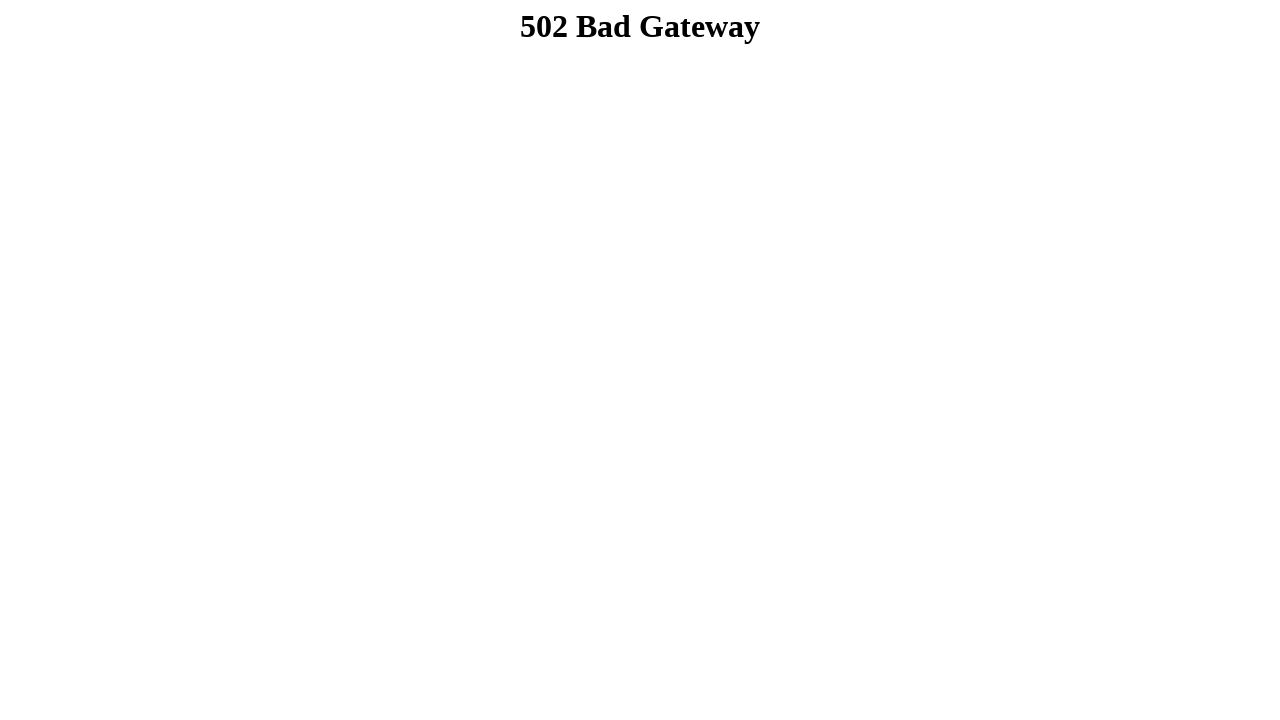

Retrieved page title
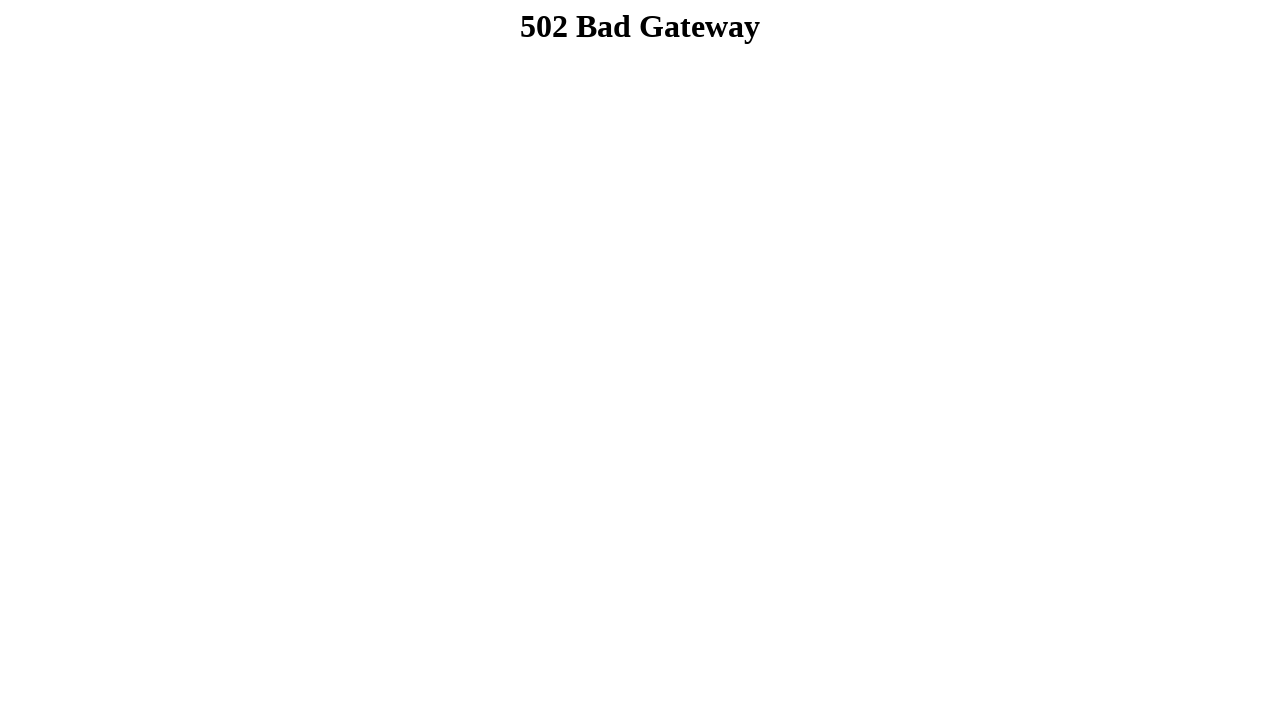

Verified page title is not None
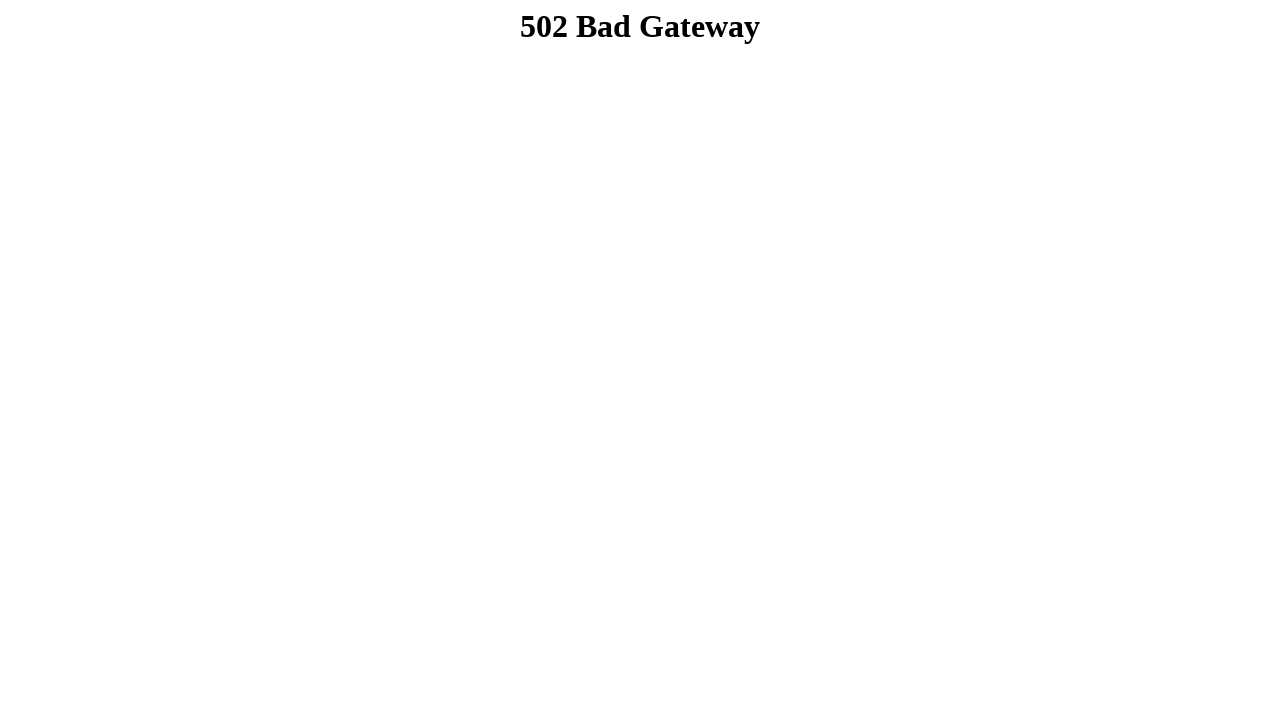

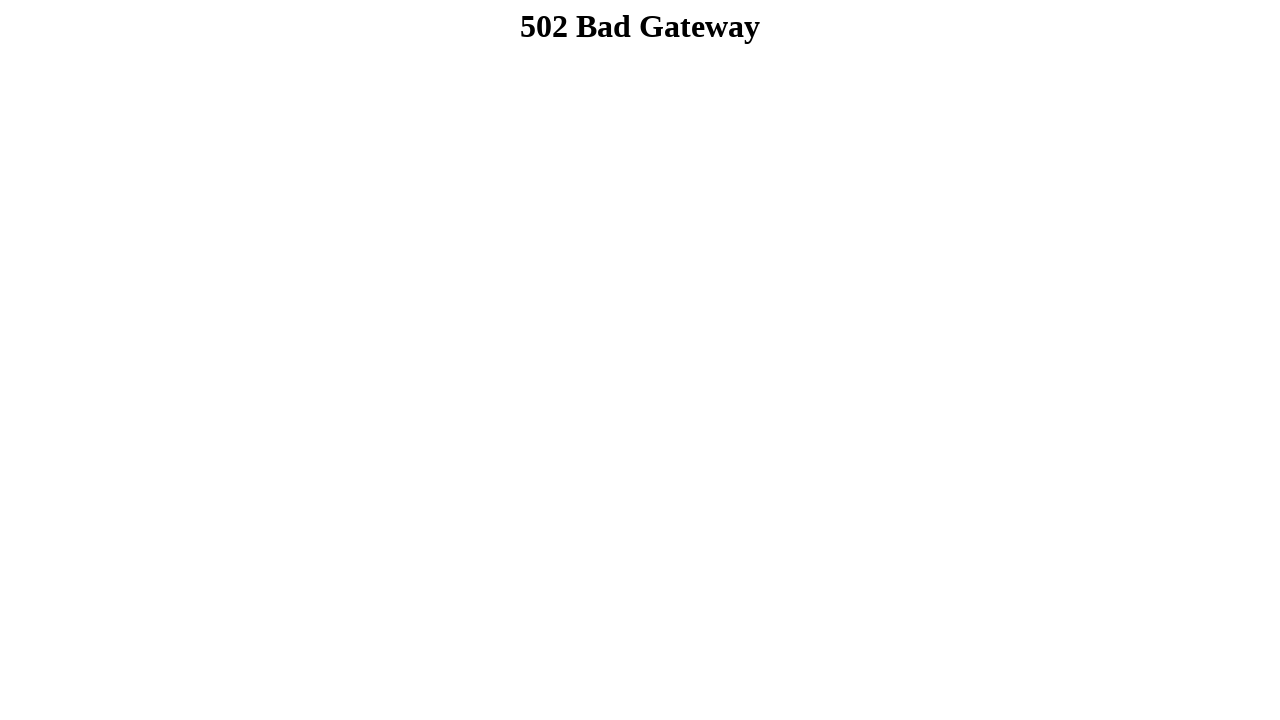